Tests a basic web form by filling a text input field and clicking the submit button, then verifying the result message appears

Starting URL: https://www.selenium.dev/selenium/web/web-form.html

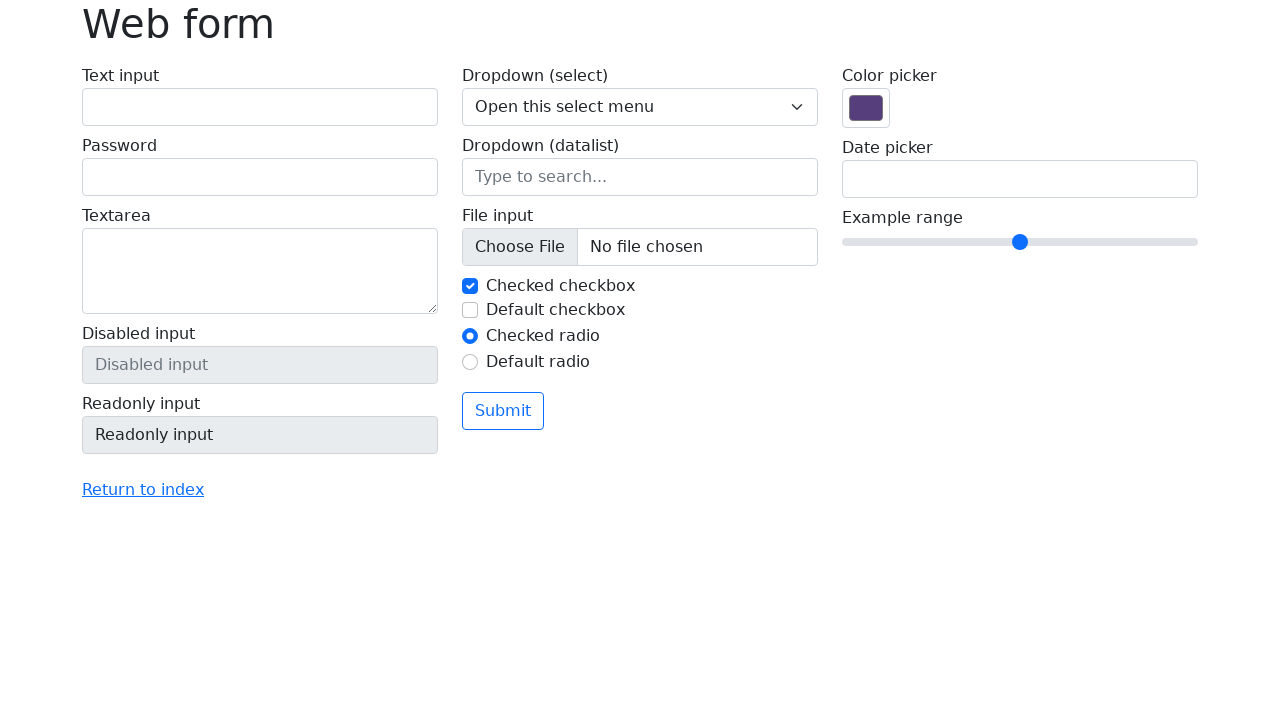

Added instant scroll behavior CSS
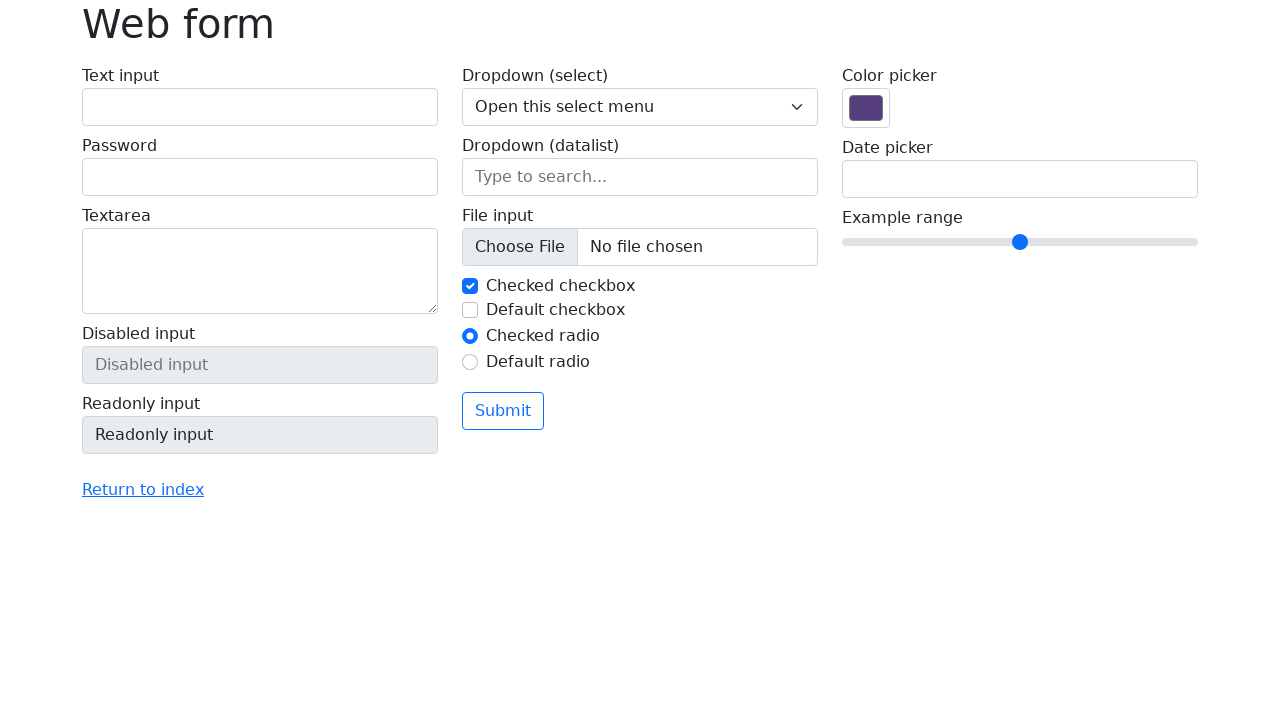

Filled text input field with 'Playwright' on input[name='my-text']
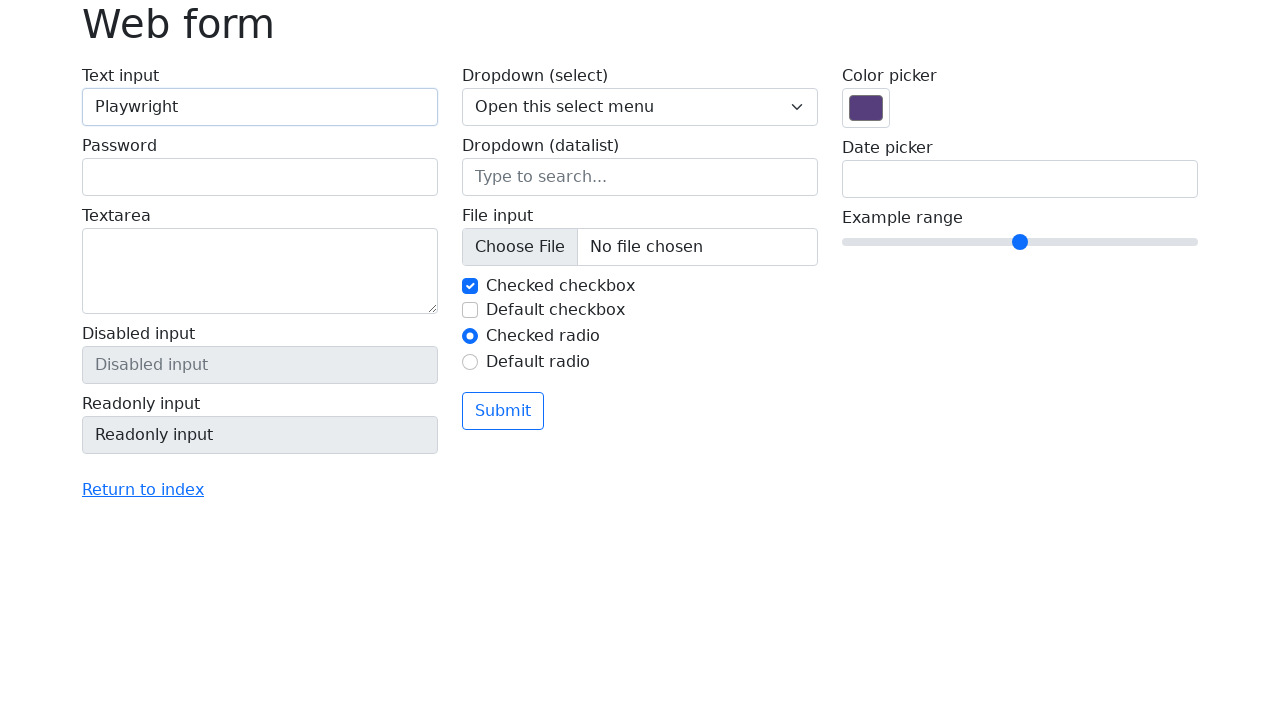

Located submit button
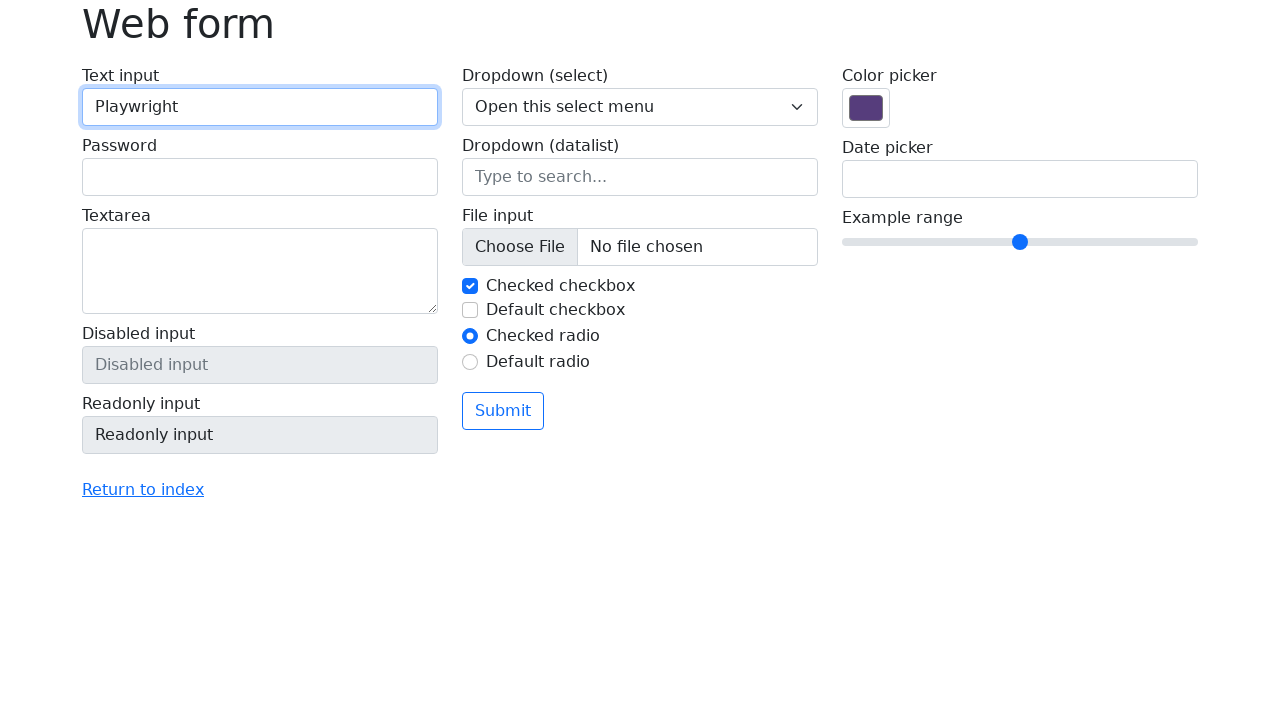

Scrolled submit button into view
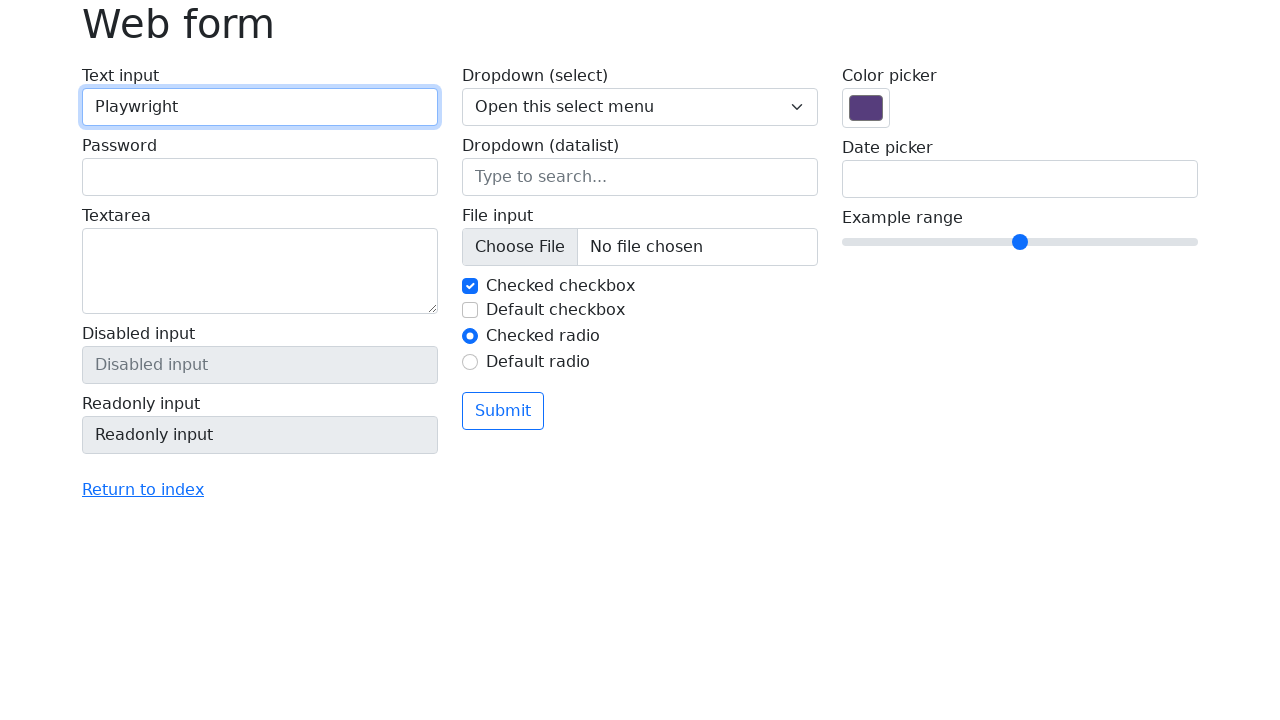

Clicked submit button at (503, 411) on button
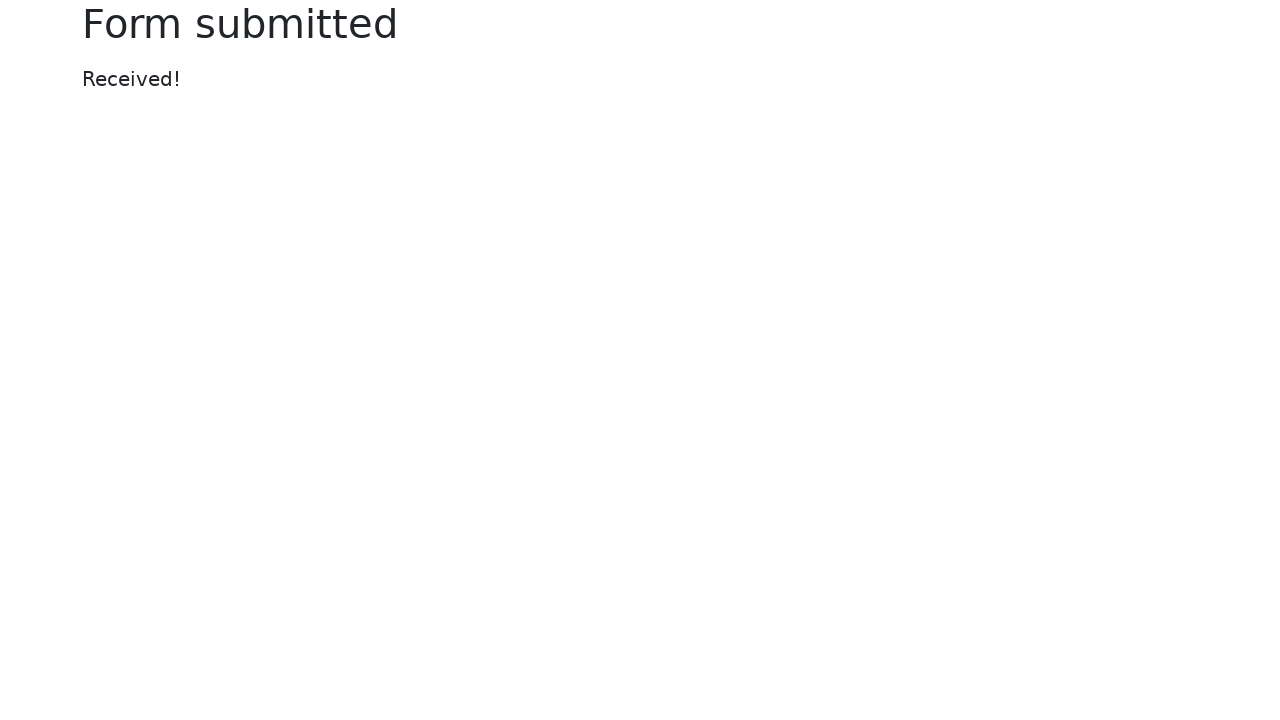

Result message appeared on page
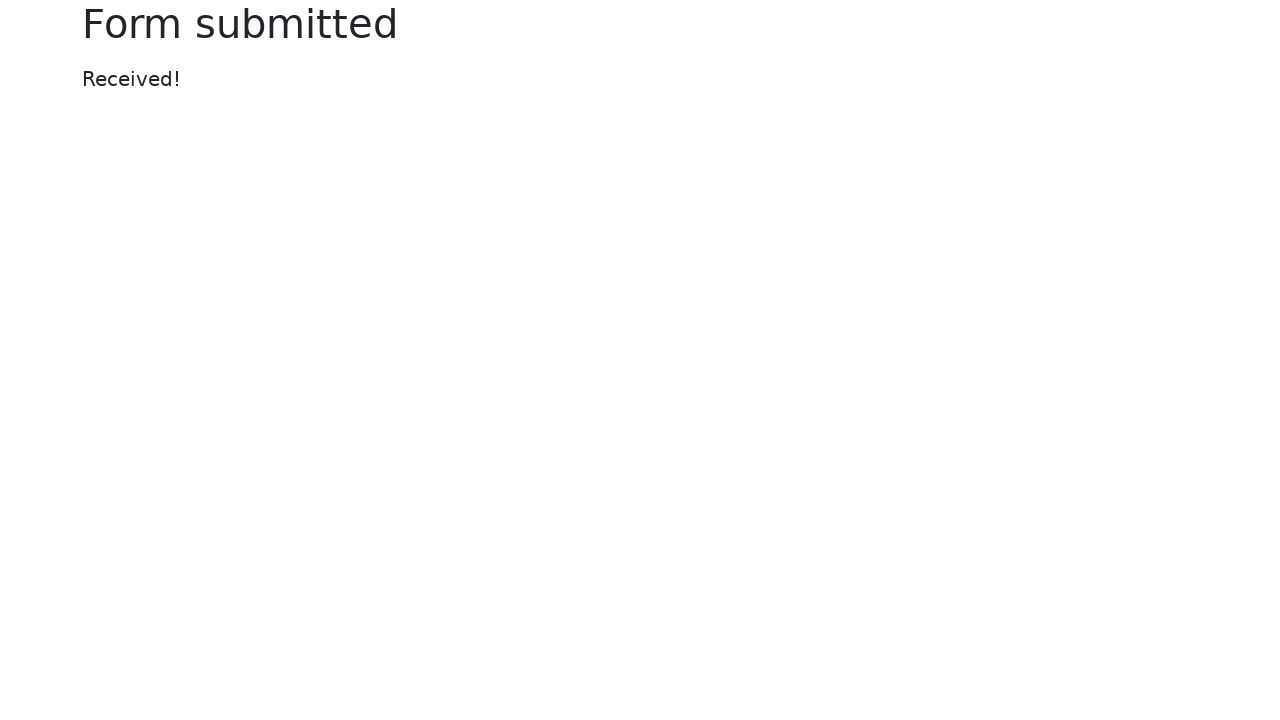

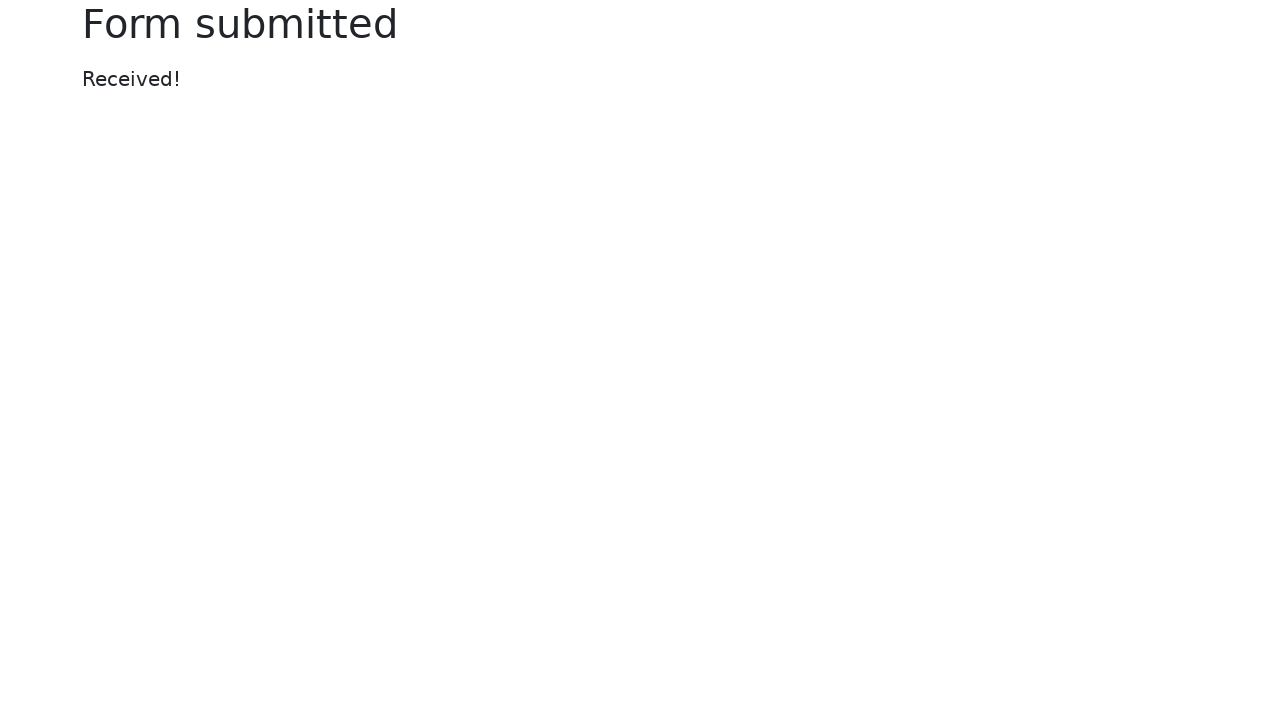